Navigates to a movie listing page, waits for content items to load, demonstrating page loading and element waiting in a single-page application.

Starting URL: https://spa2.scrape.center/

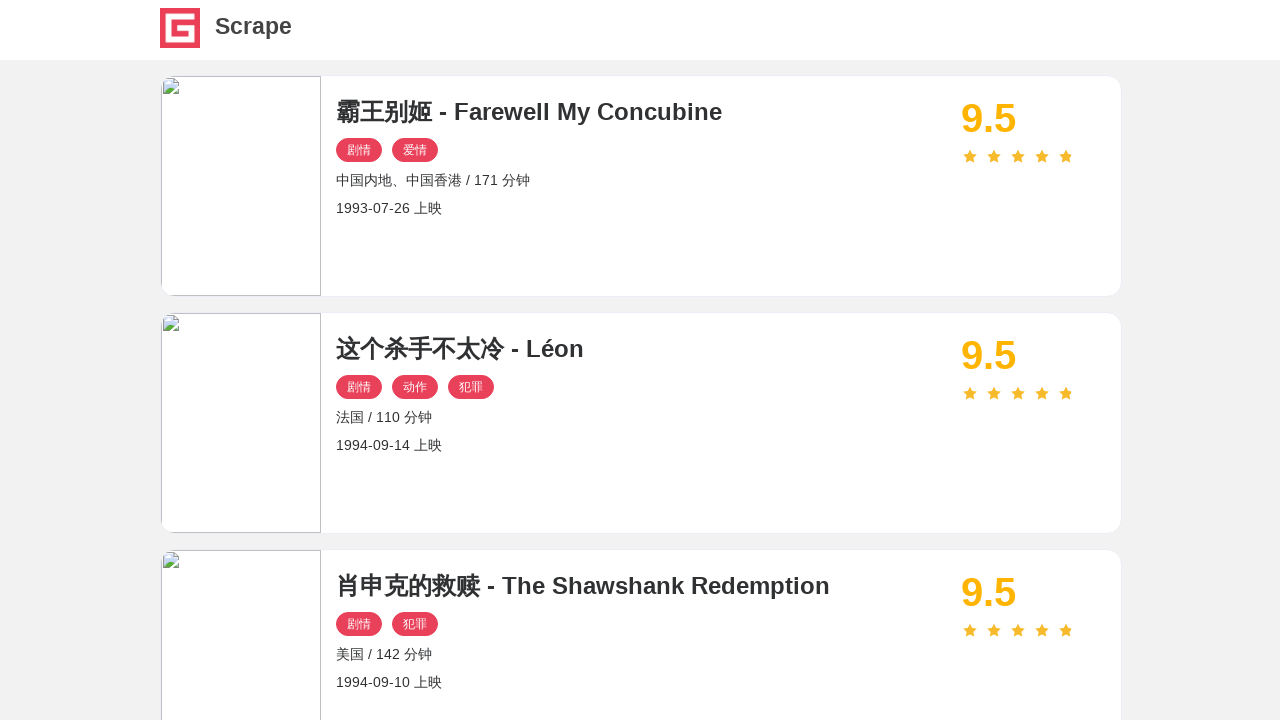

Navigated to movie listing page at https://spa2.scrape.center/
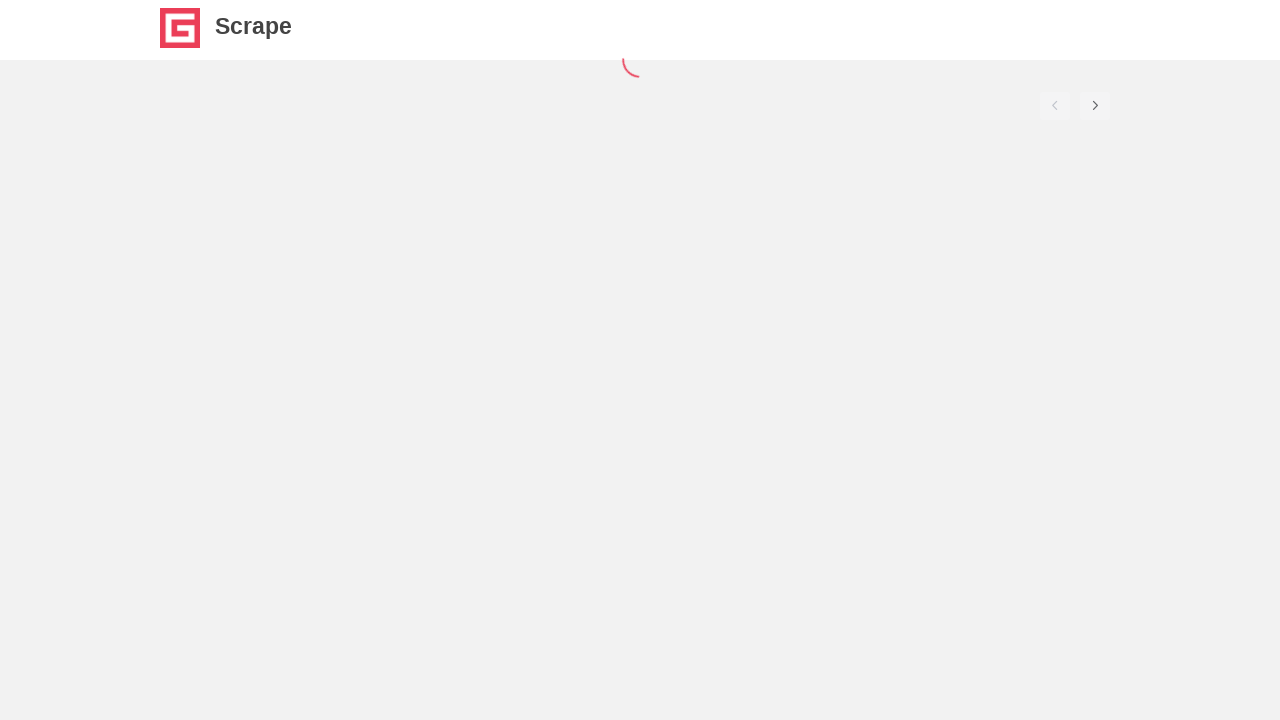

Content items loaded - waited for .item .name selector
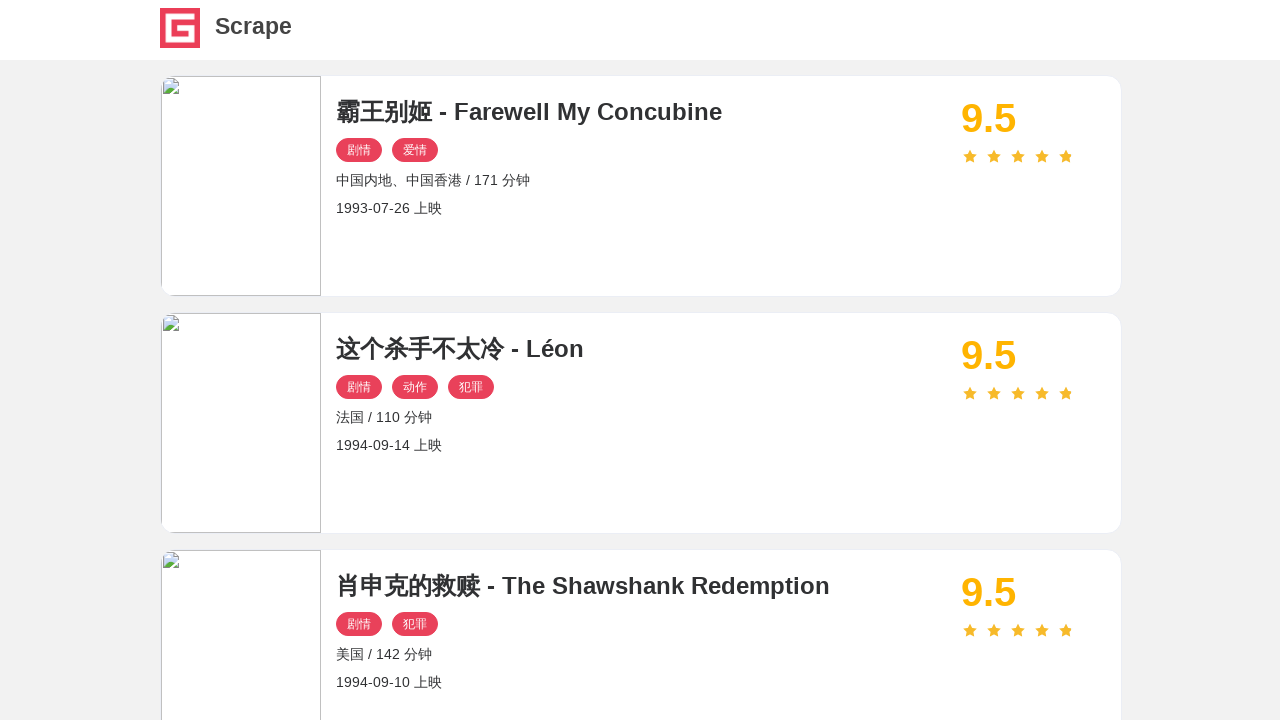

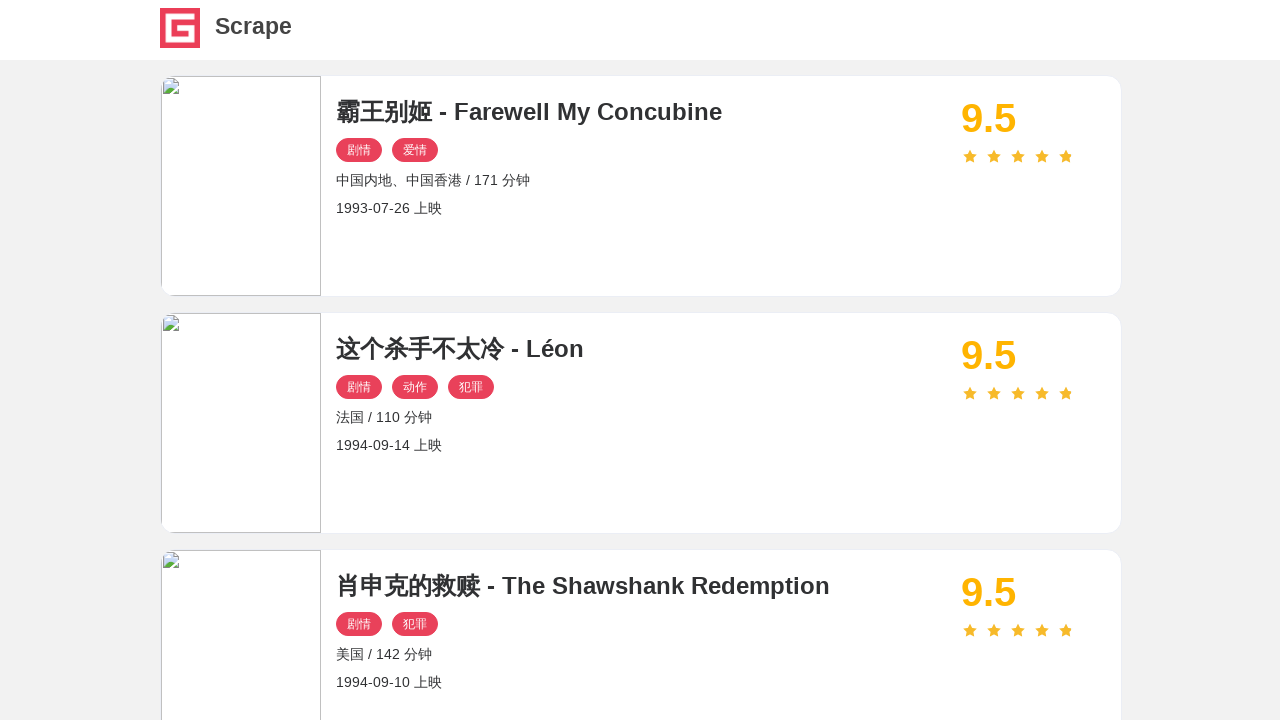